Verifies that the GitHub homepage title contains "GitHub"

Starting URL: https://www.github.com

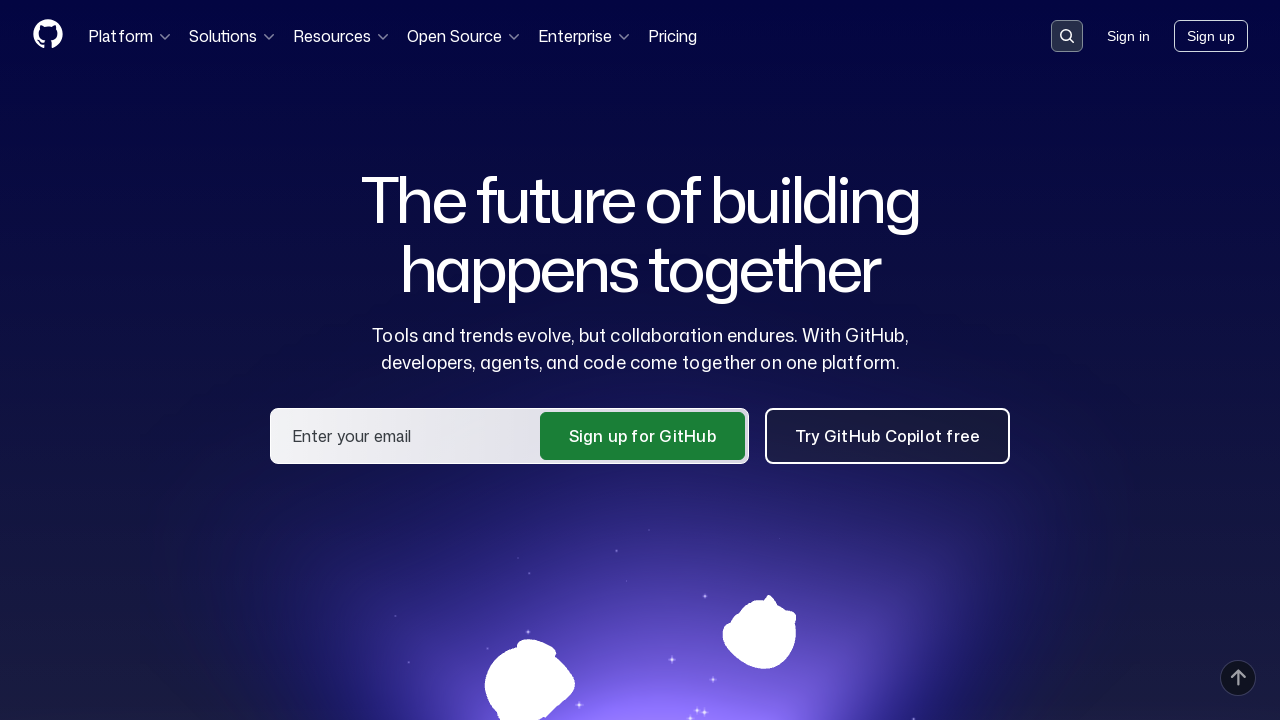

Navigated to GitHub homepage
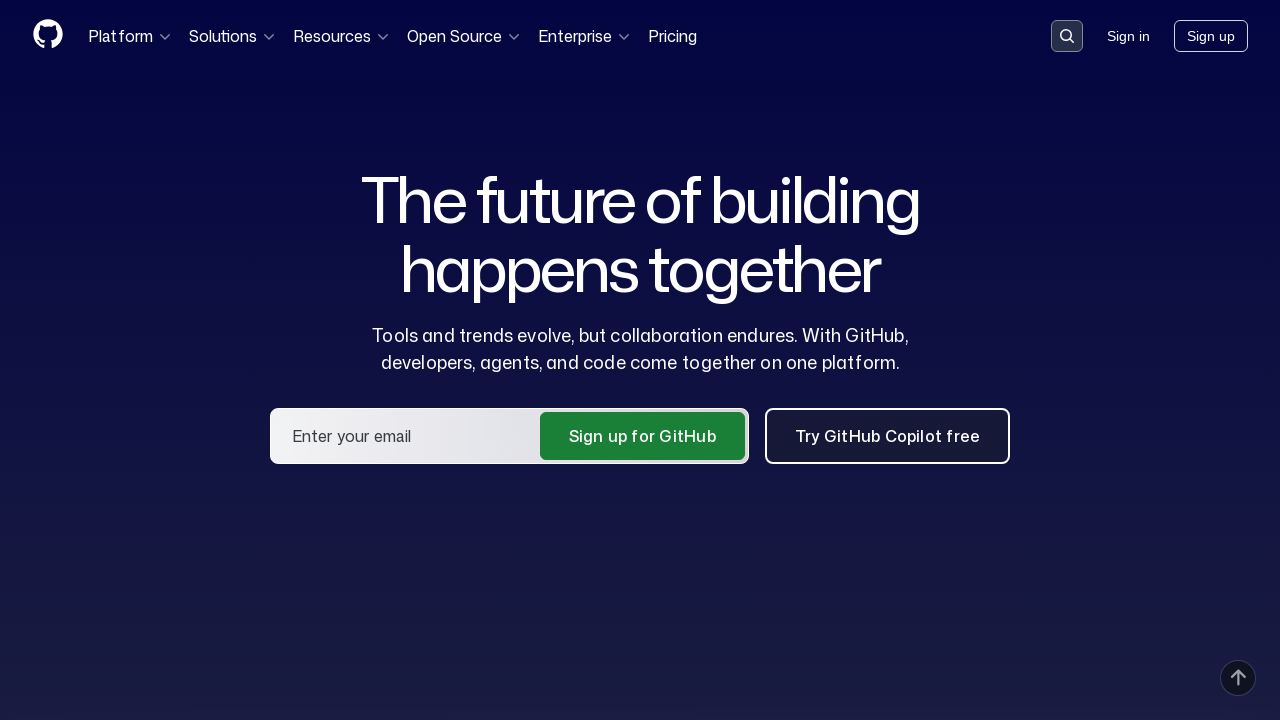

Waited for page to load (domcontentloaded)
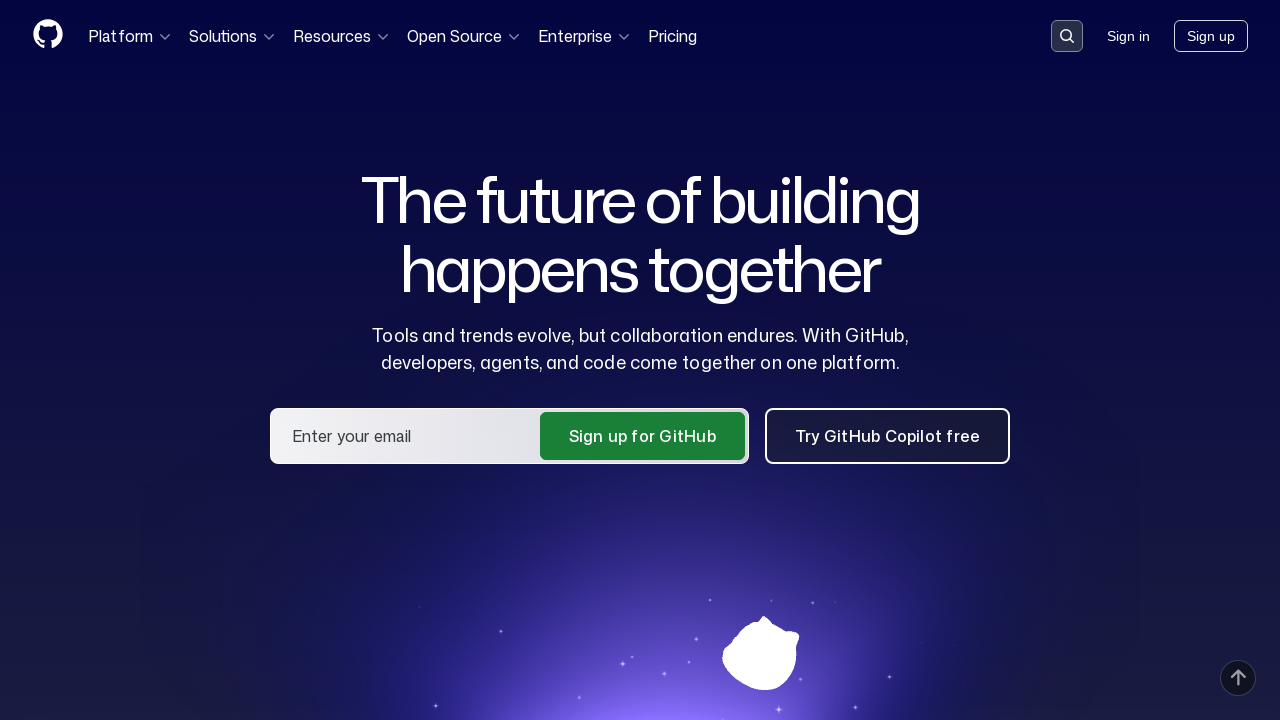

Verified that page title contains 'GitHub'
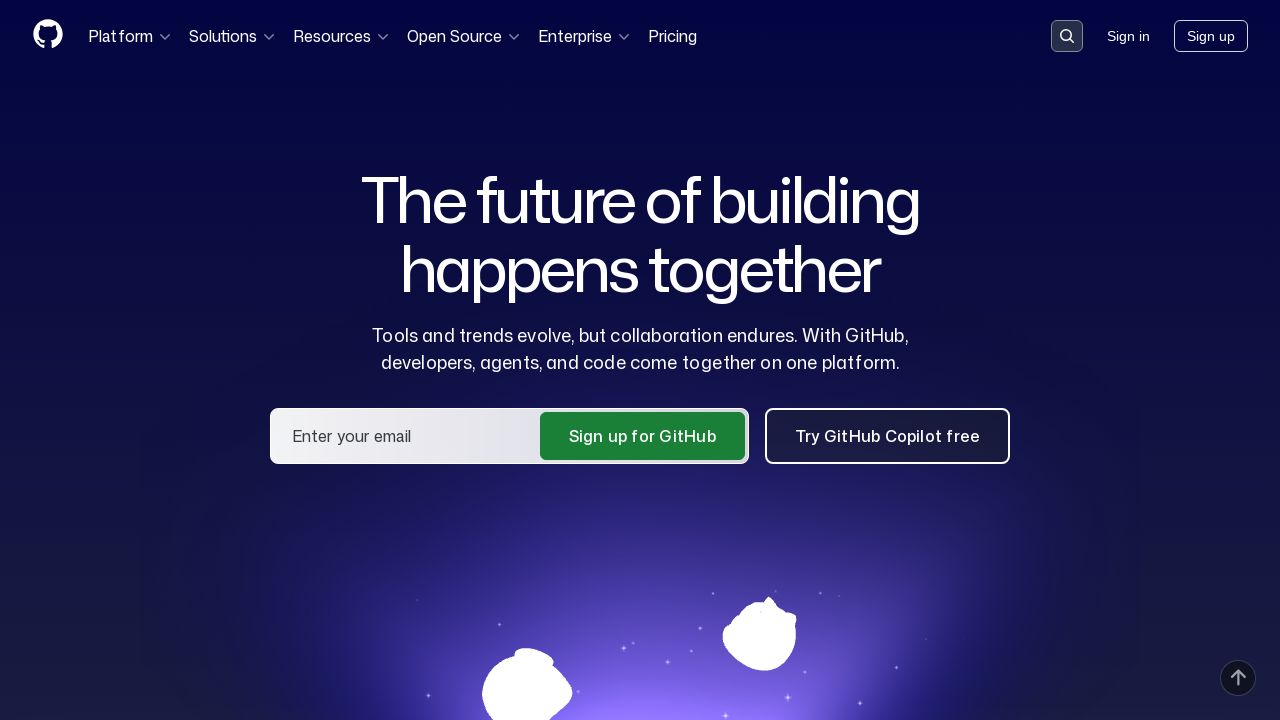

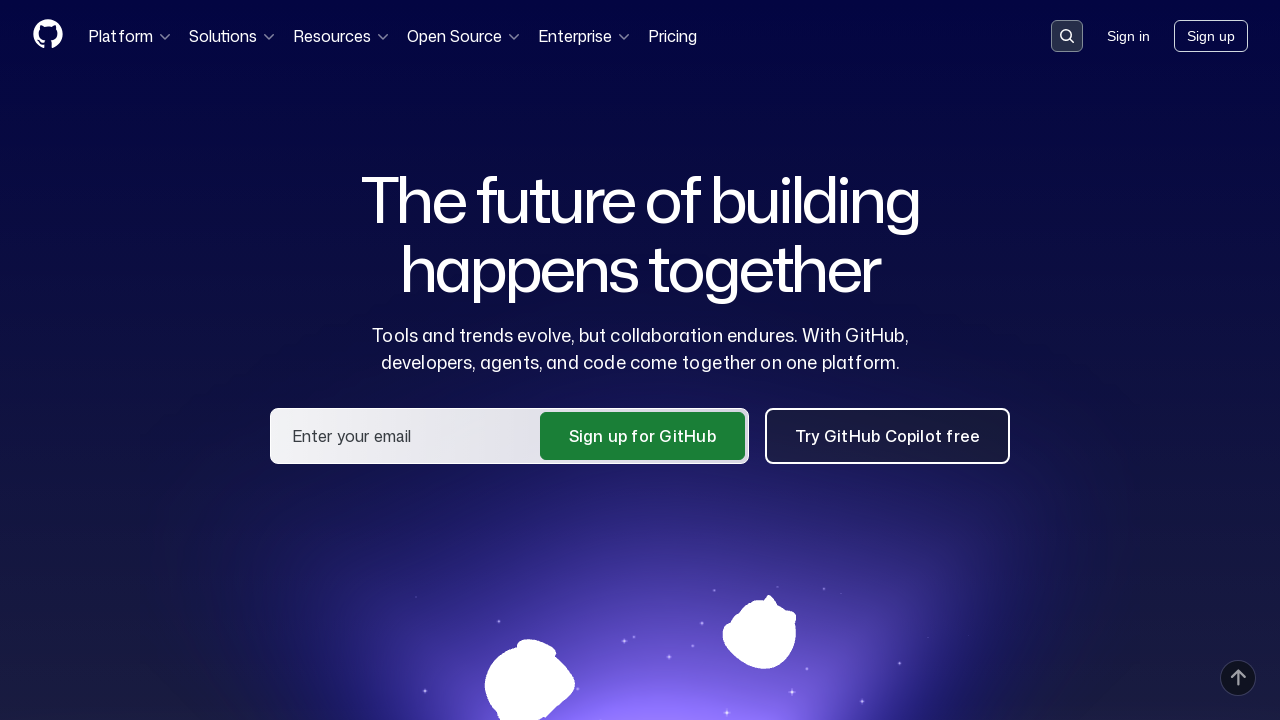